Tests radio button functionality on the actions page by verifying initial state, selecting a radio button, and confirming the selection

Starting URL: https://kristinek.github.io/site/examples/actions

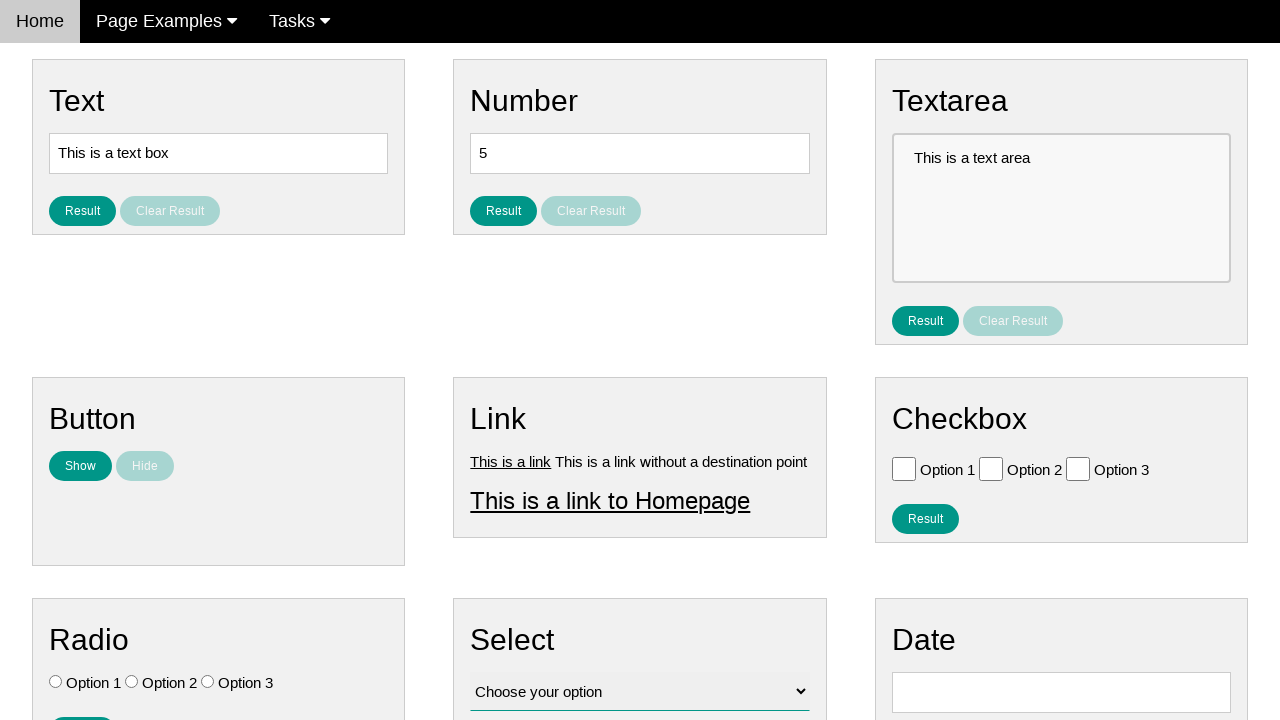

Located all radio buttons on the actions page
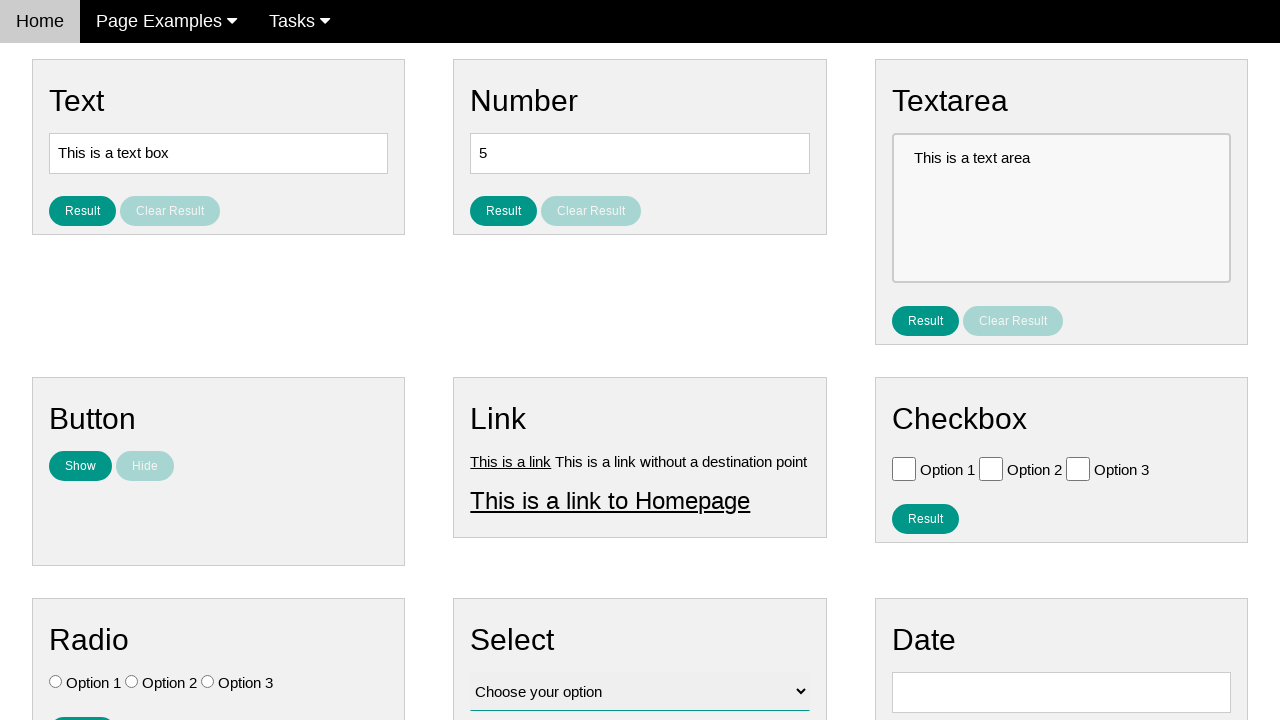

Verified radio button 0 is not initially checked
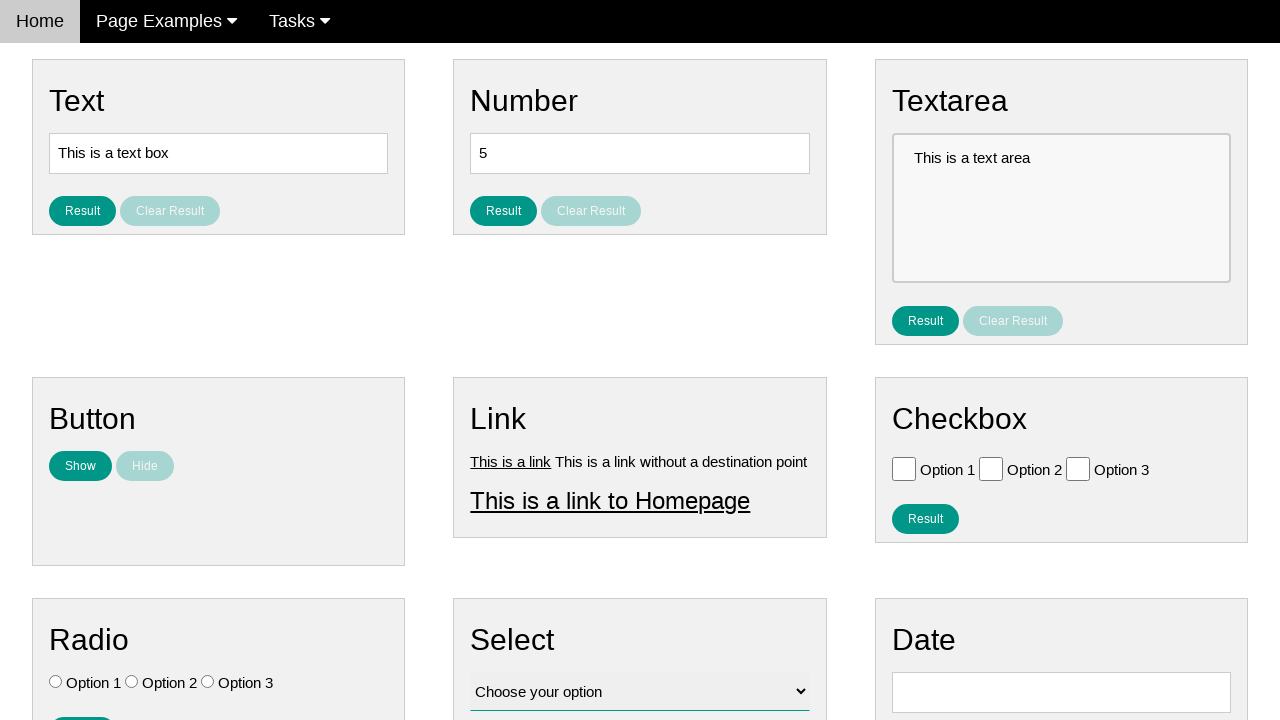

Verified radio button 1 is not initially checked
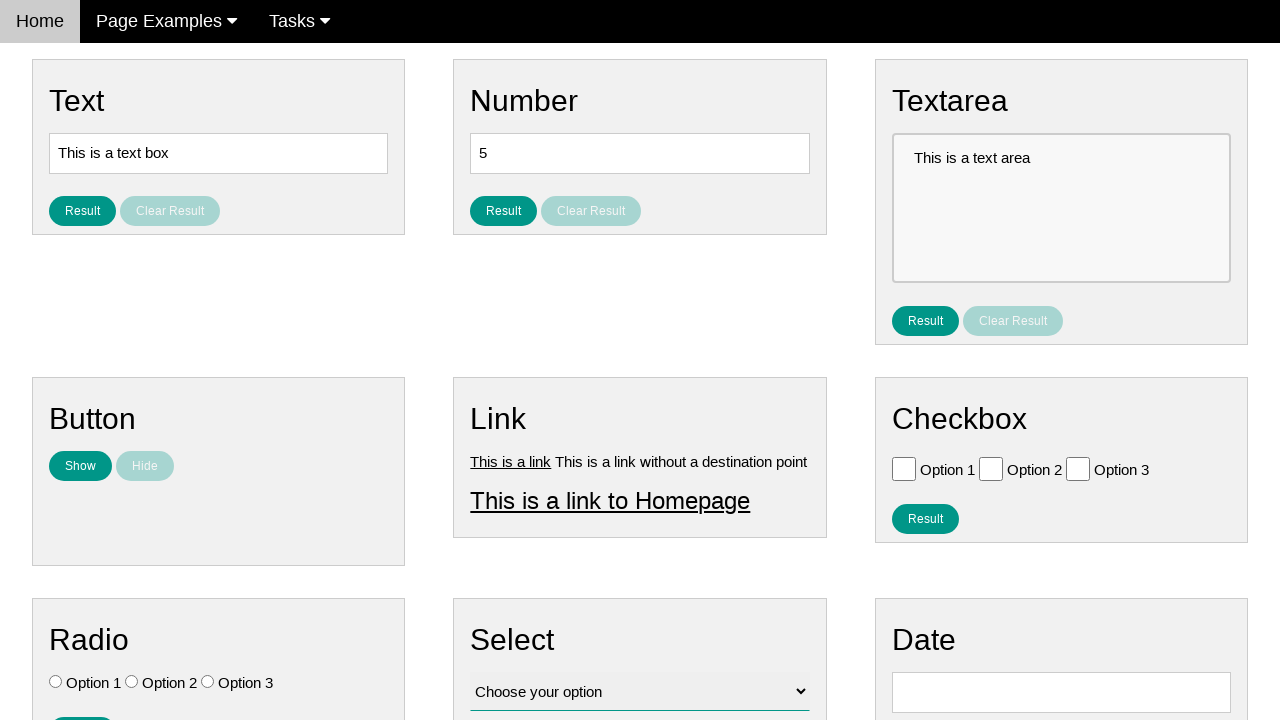

Verified radio button 2 is not initially checked
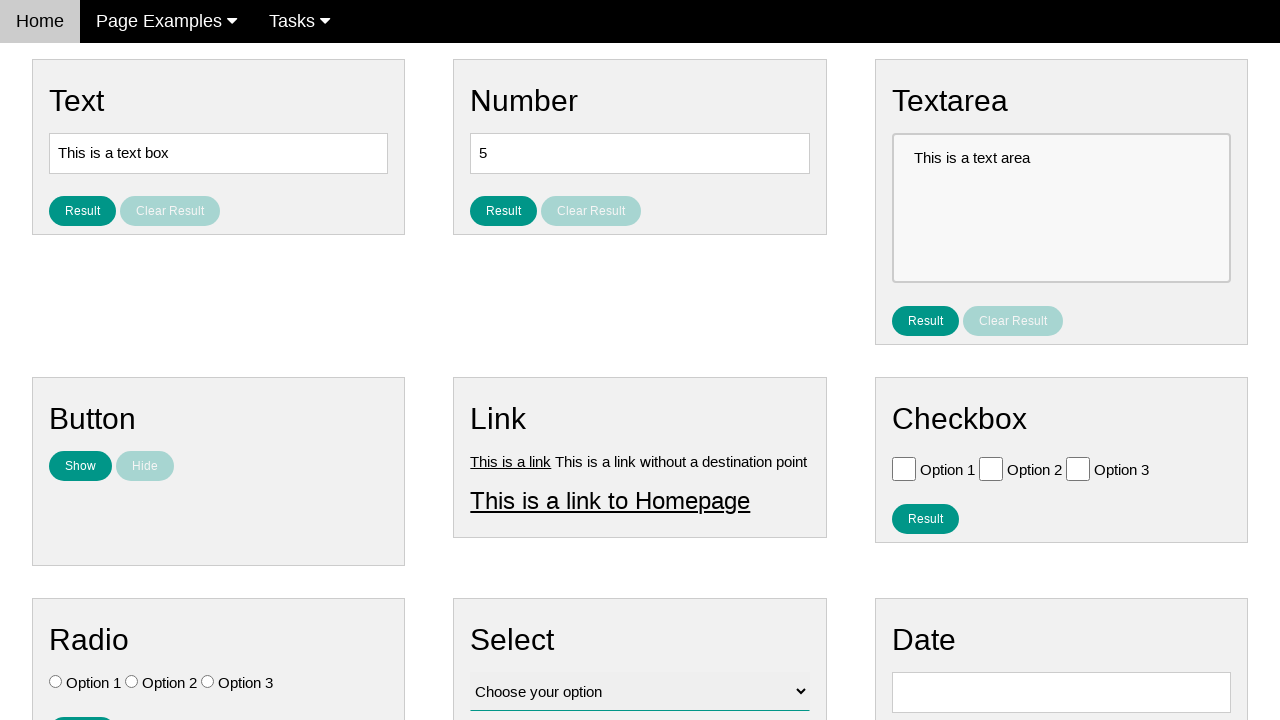

Clicked radio button option 1 (vfb-7-1) at (56, 682) on #vfb-7-1
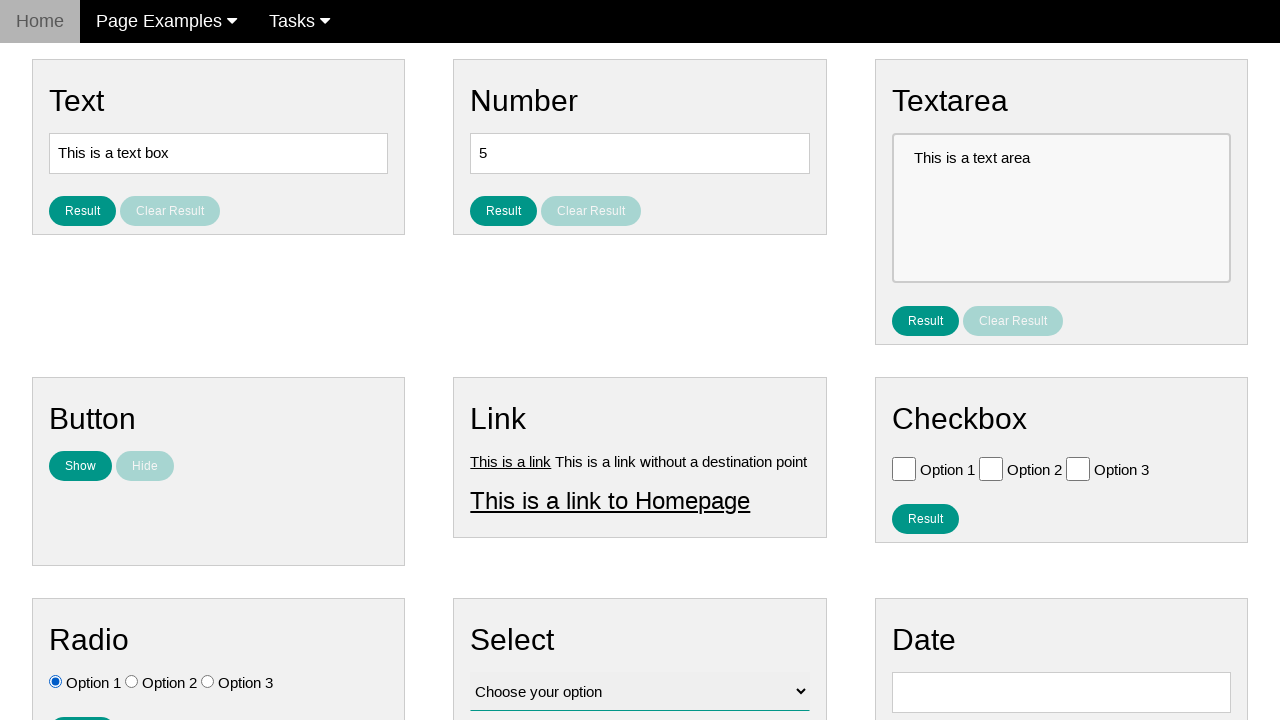

Confirmed radio button option 1 is now selected
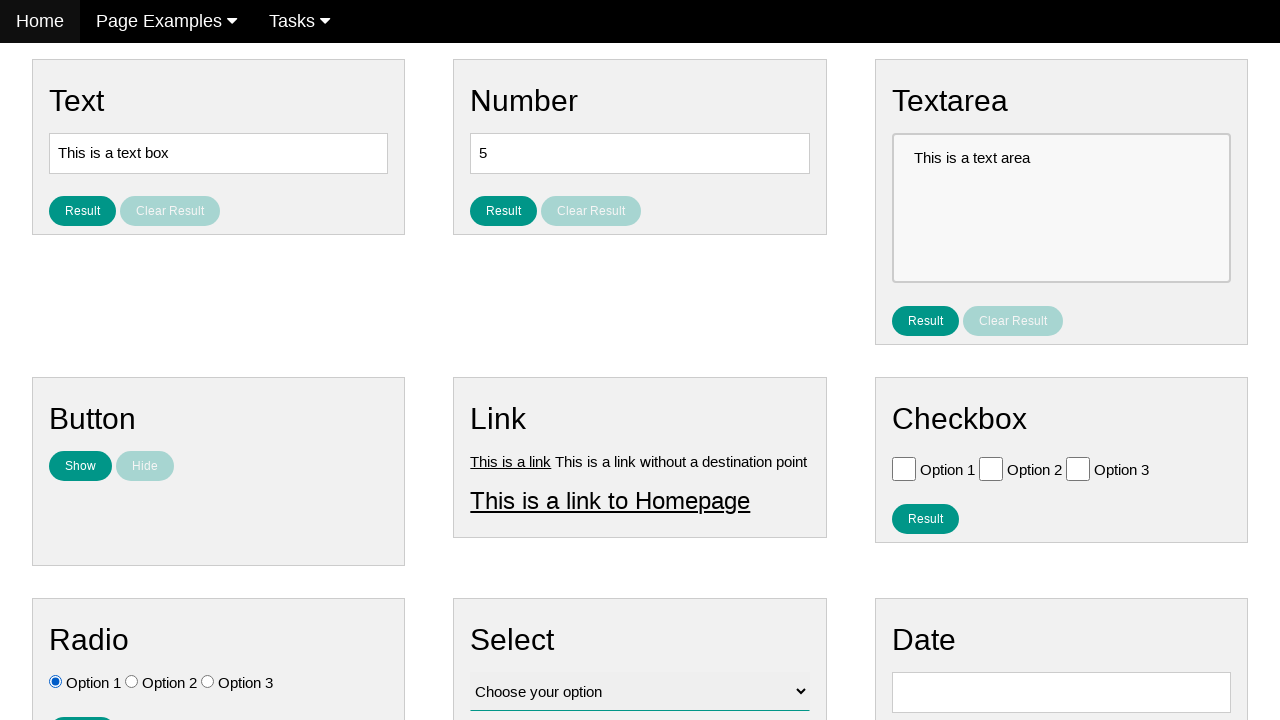

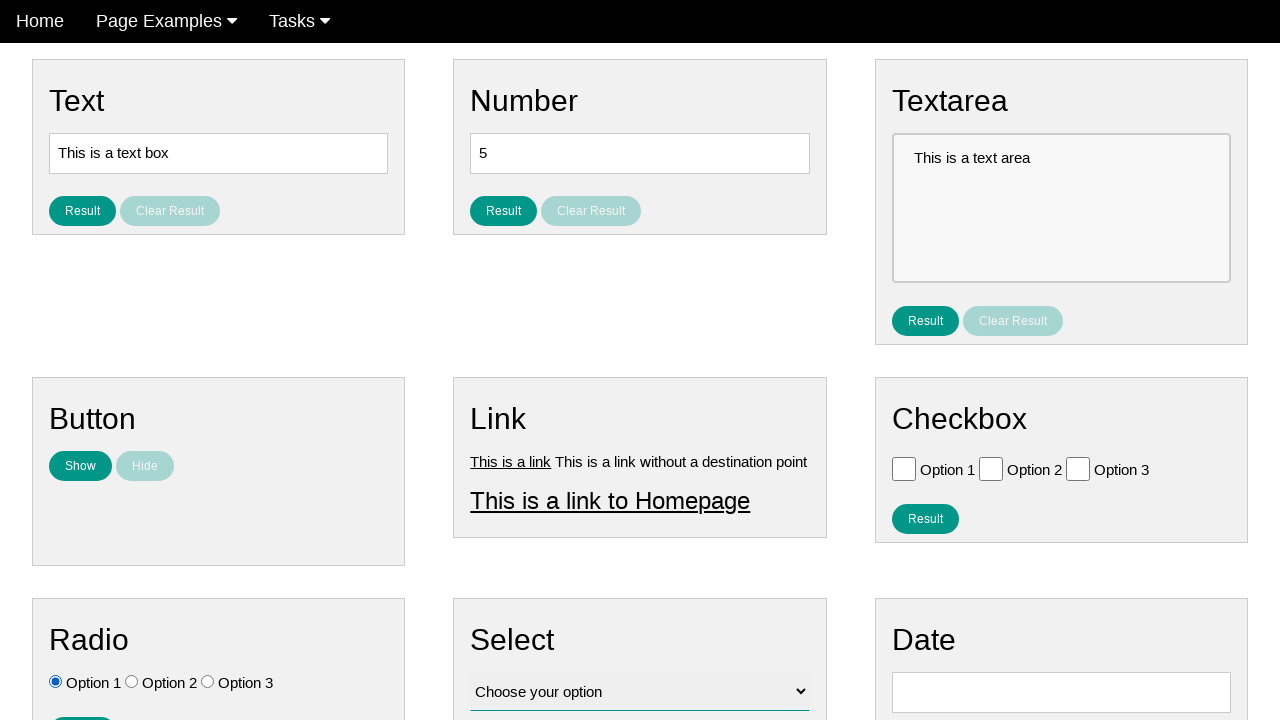